Navigates to a challenging DOM page and interacts with table elements to verify they are accessible and displayed

Starting URL: http://the-internet.herokuapp.com/challenging_dom

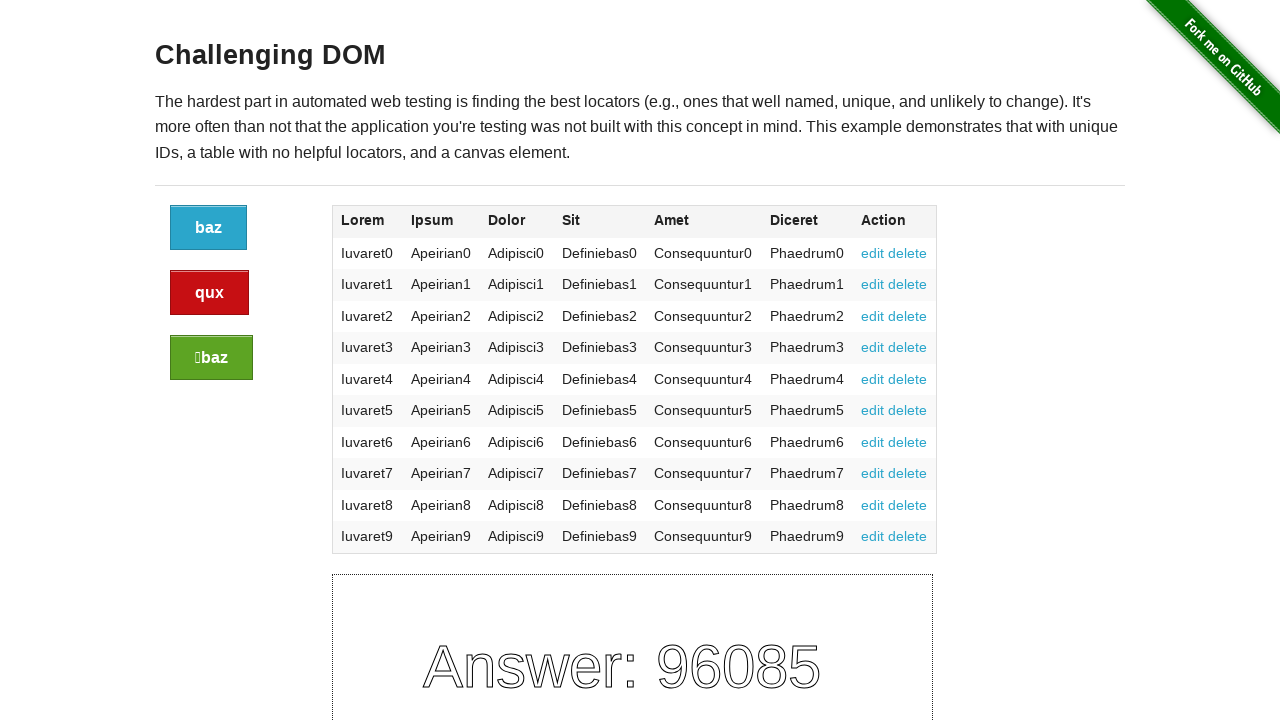

Navigated to challenging DOM page
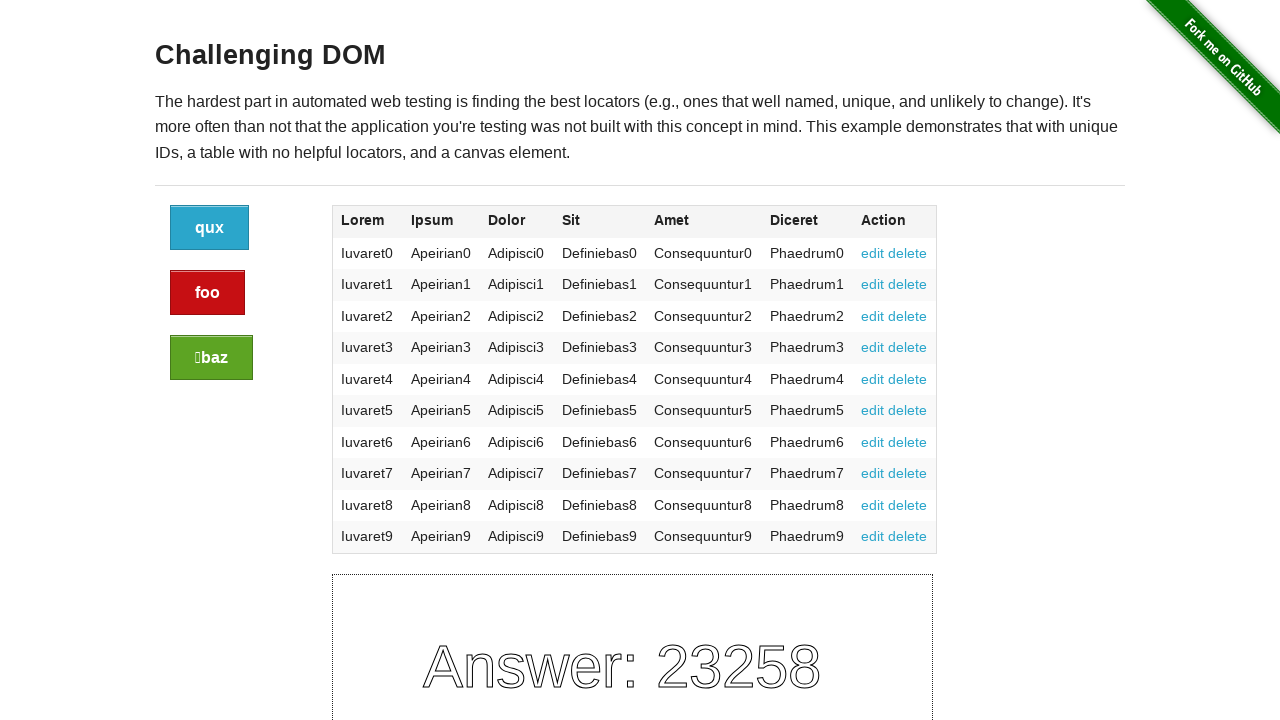

Table rows loaded and became visible
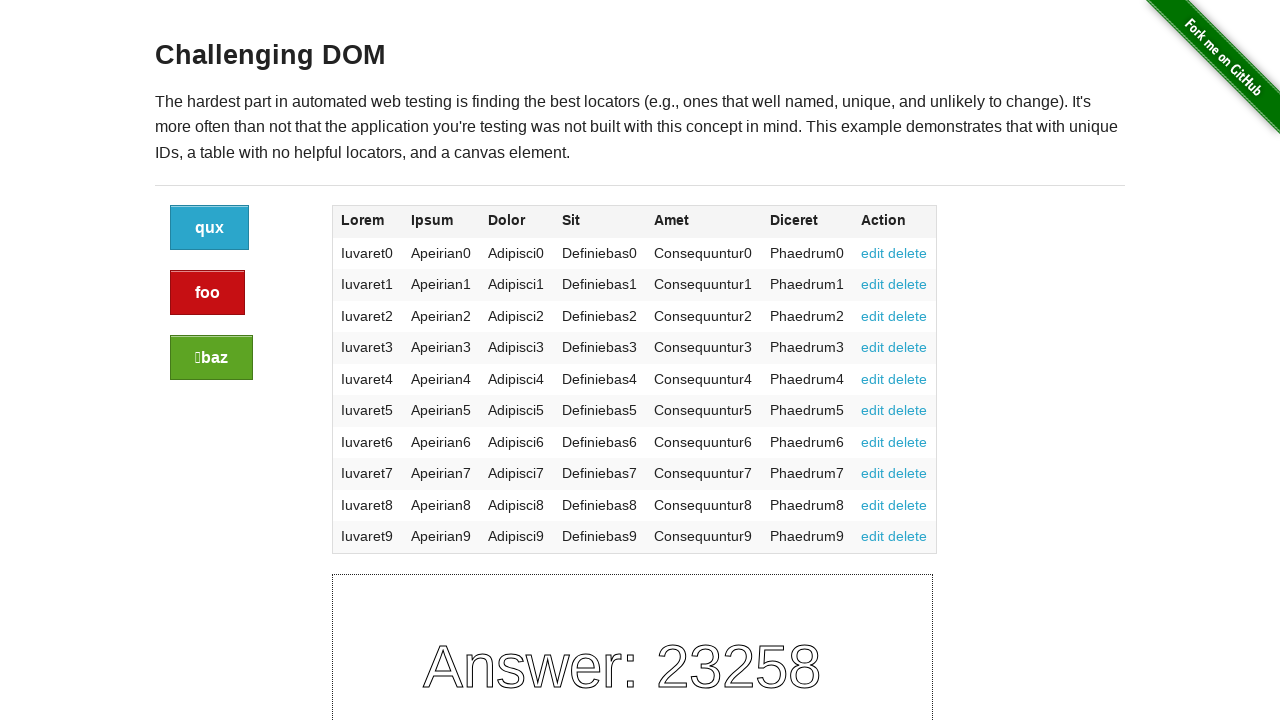

Retrieved all table rows from DOM
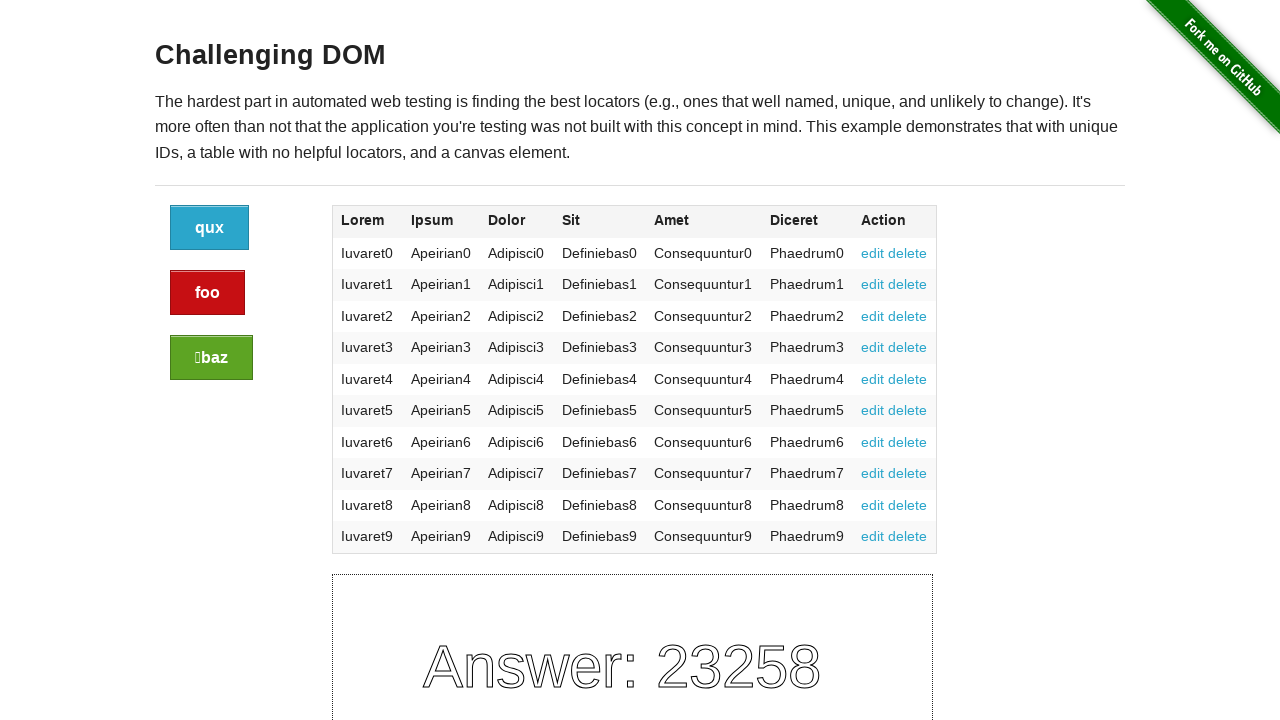

Verified table row is visible
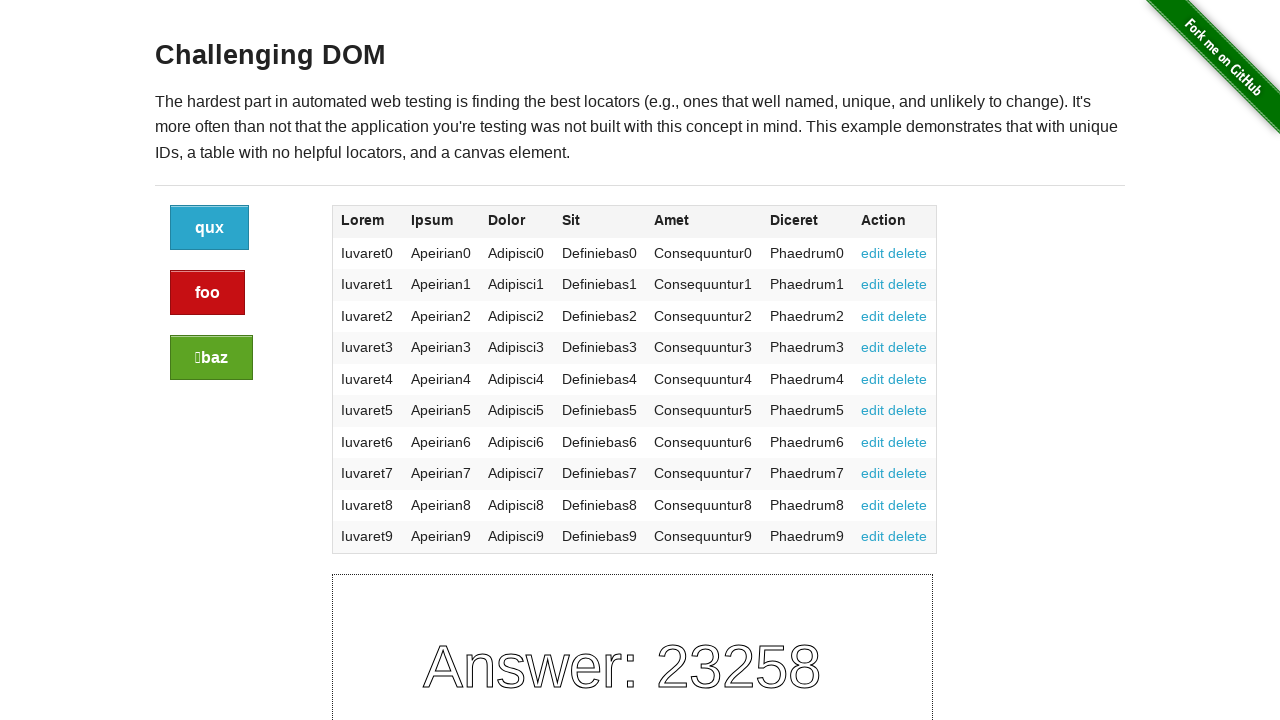

Verified table row is visible
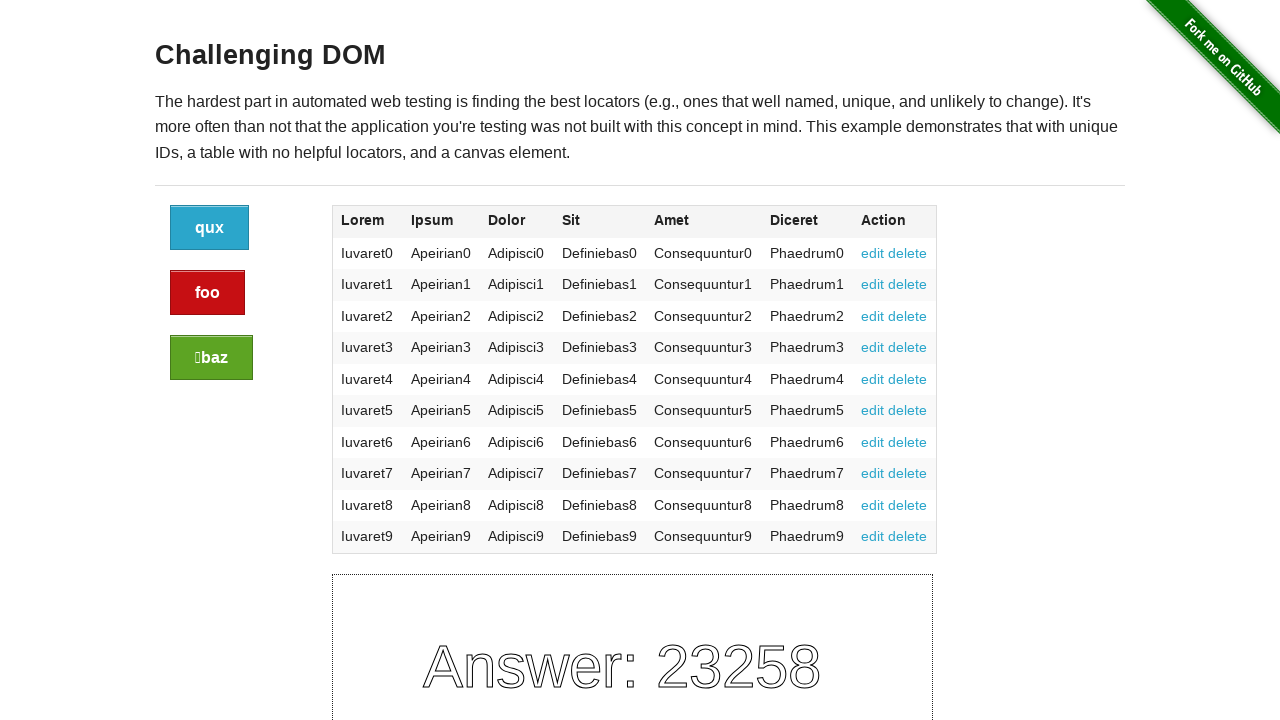

Verified table row is visible
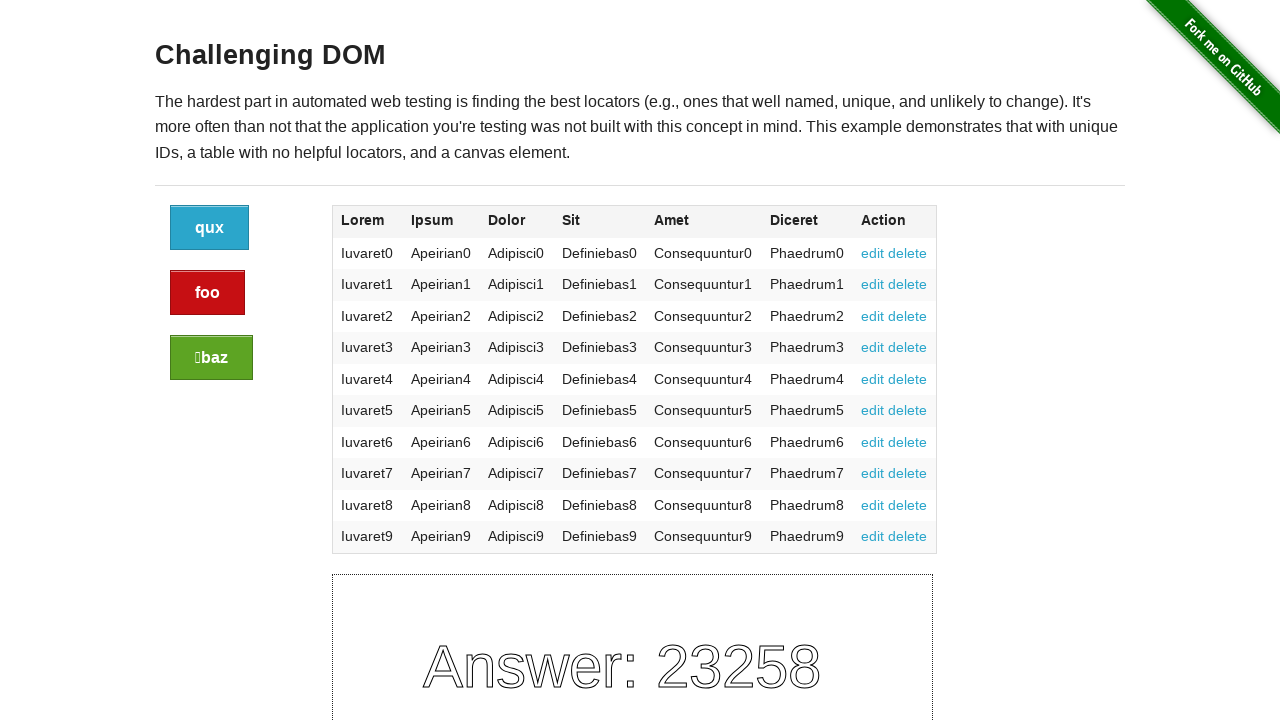

Verified table row is visible
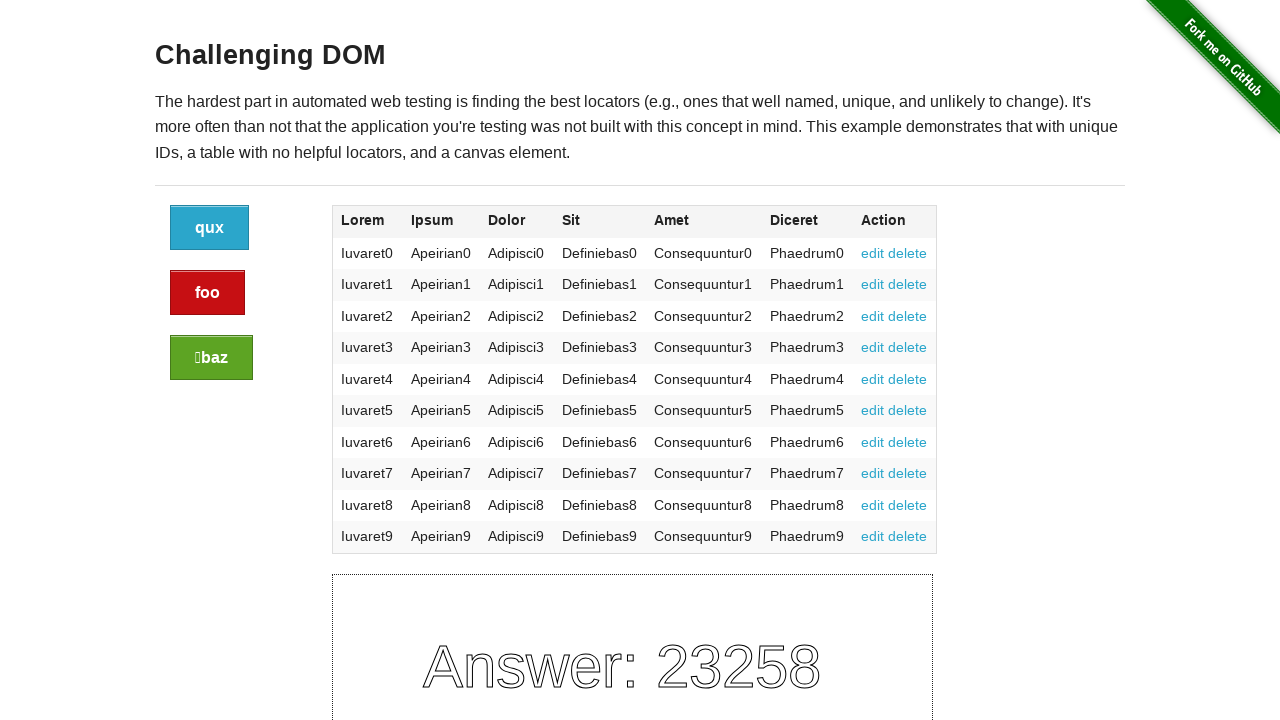

Verified table row is visible
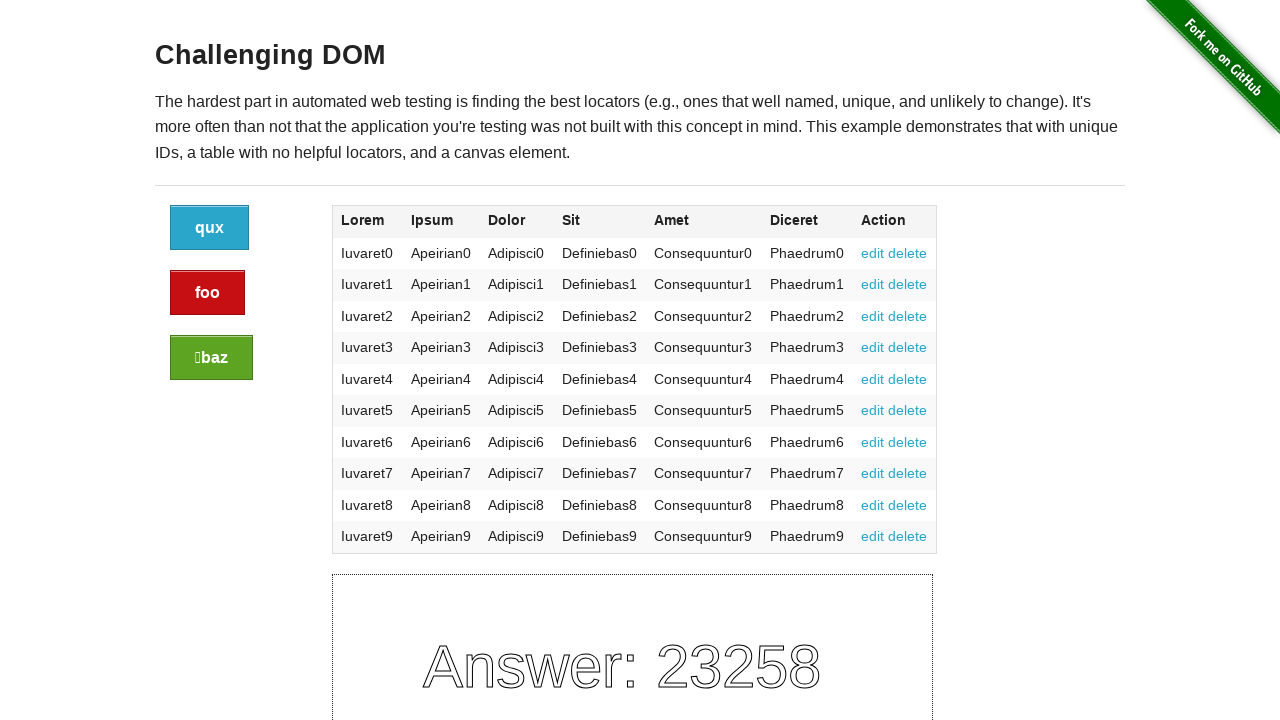

Verified table row is visible
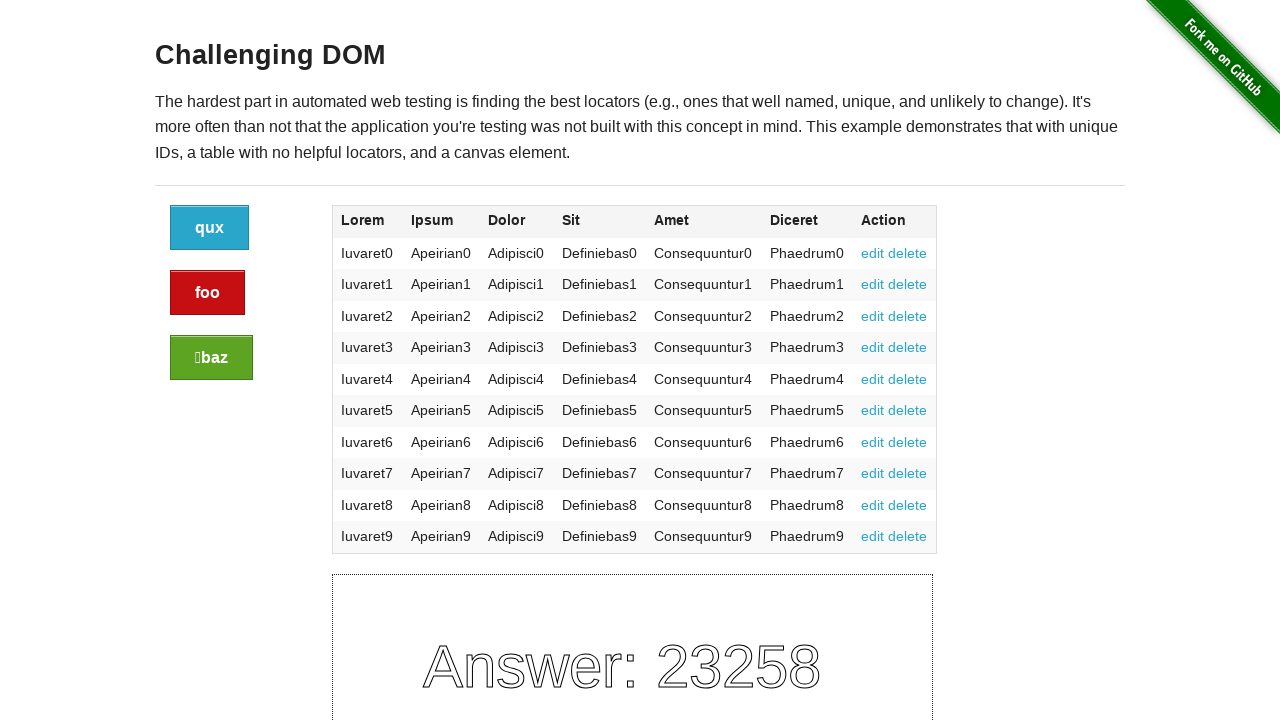

Verified table row is visible
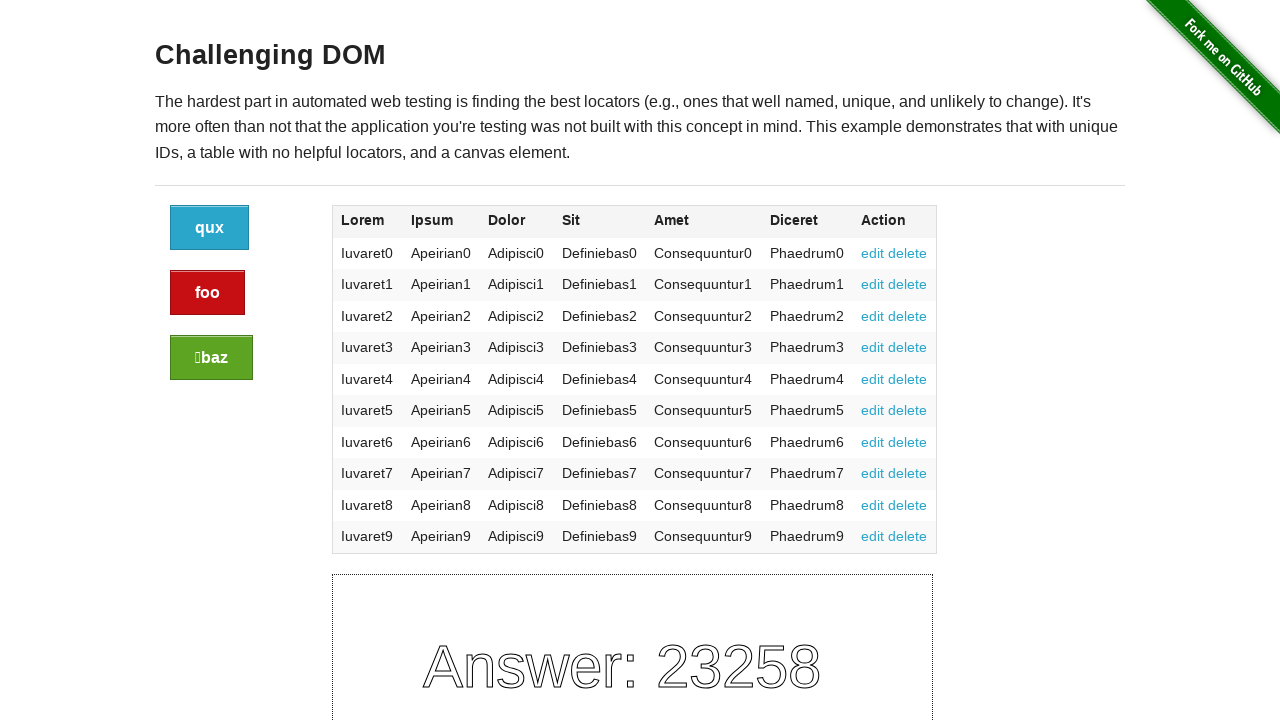

Verified table row is visible
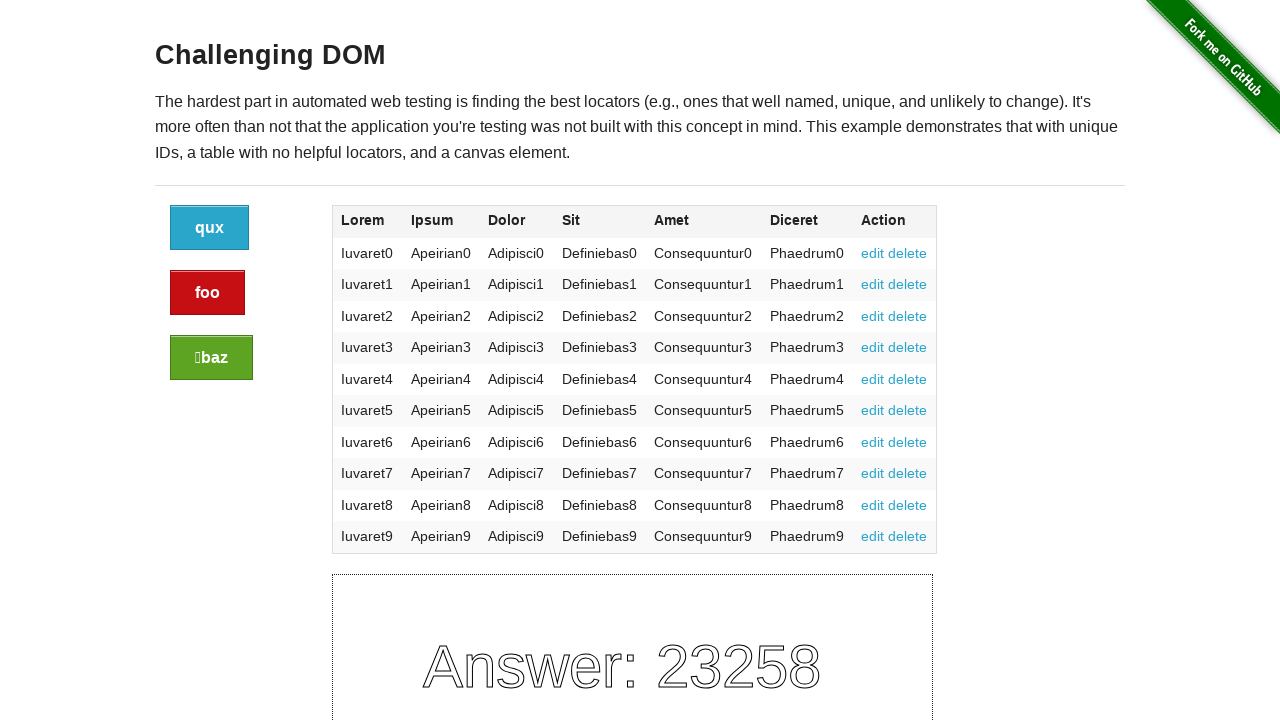

Verified table row is visible
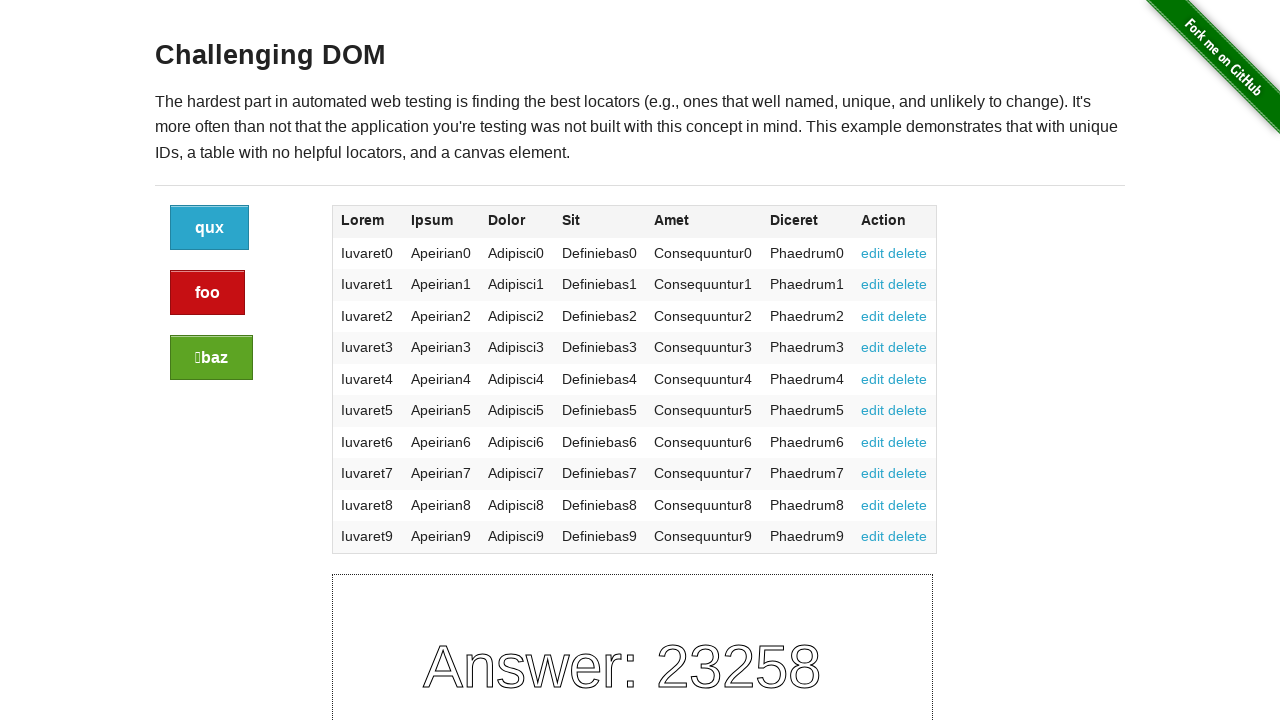

Verified table row is visible
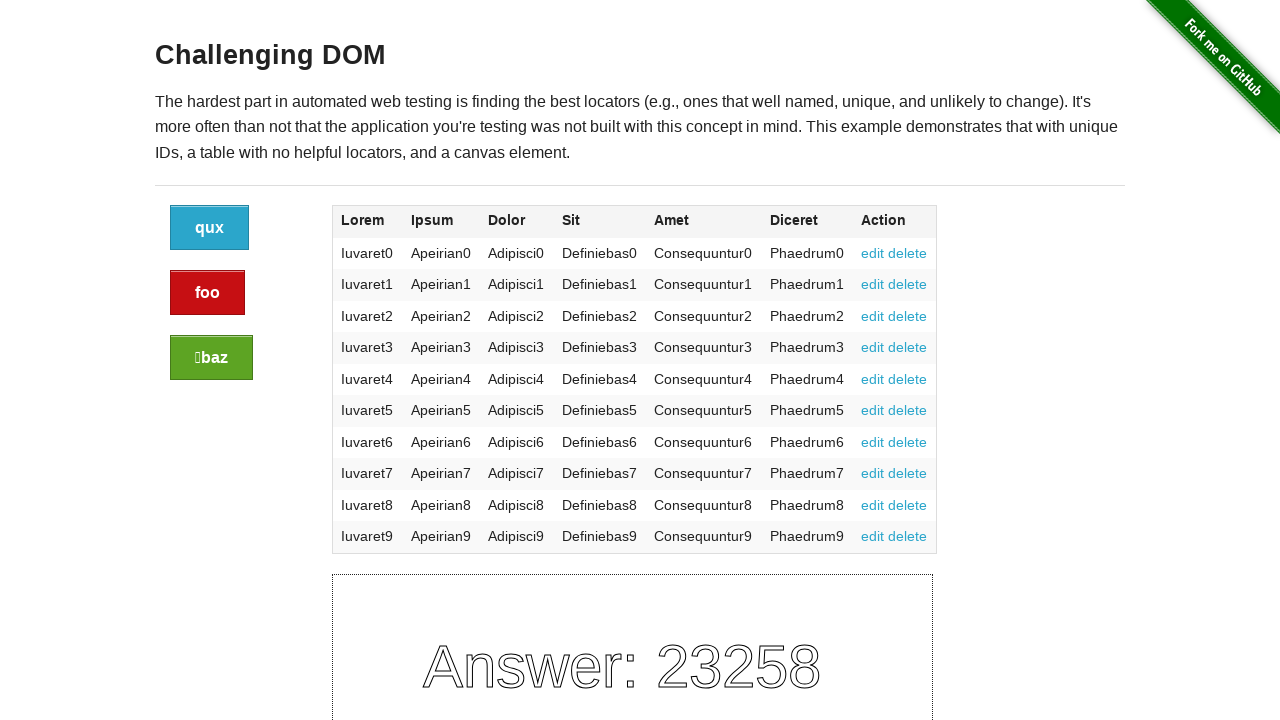

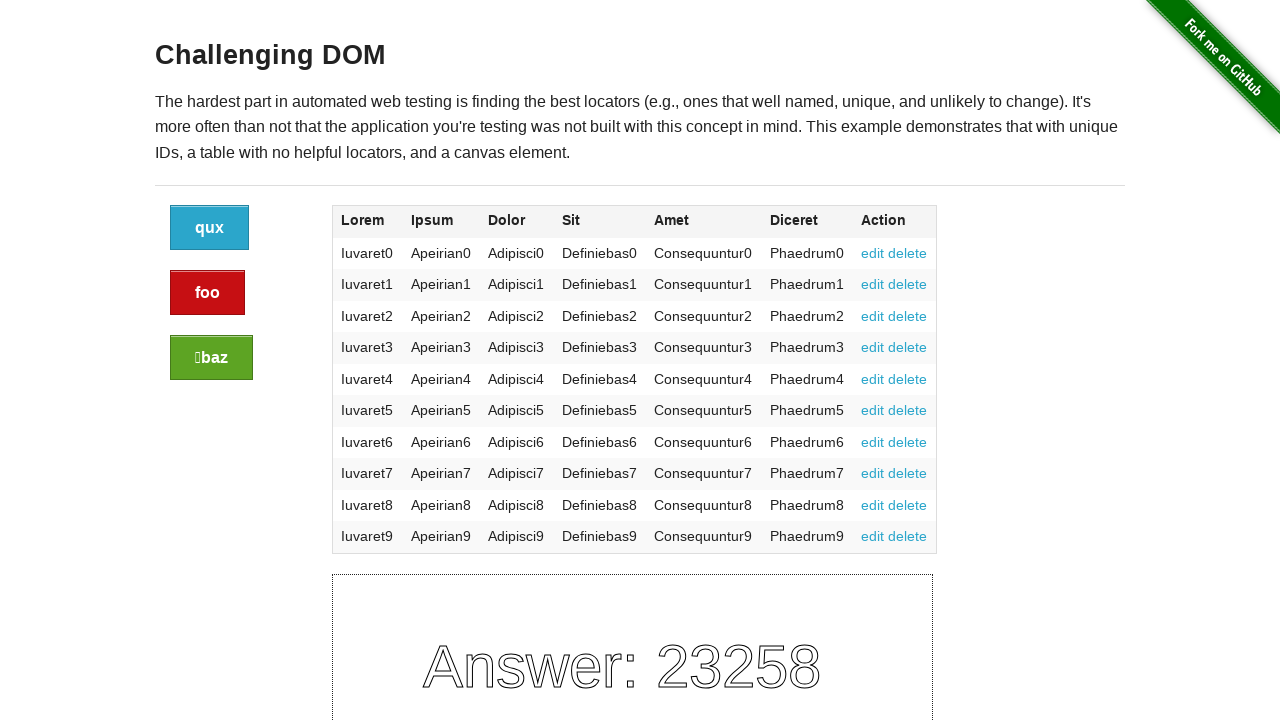